Tests a sample todo application by clicking on existing items, adding a new todo item, and verifying the new item appears in the list.

Starting URL: https://lambdatest.github.io/sample-todo-app/

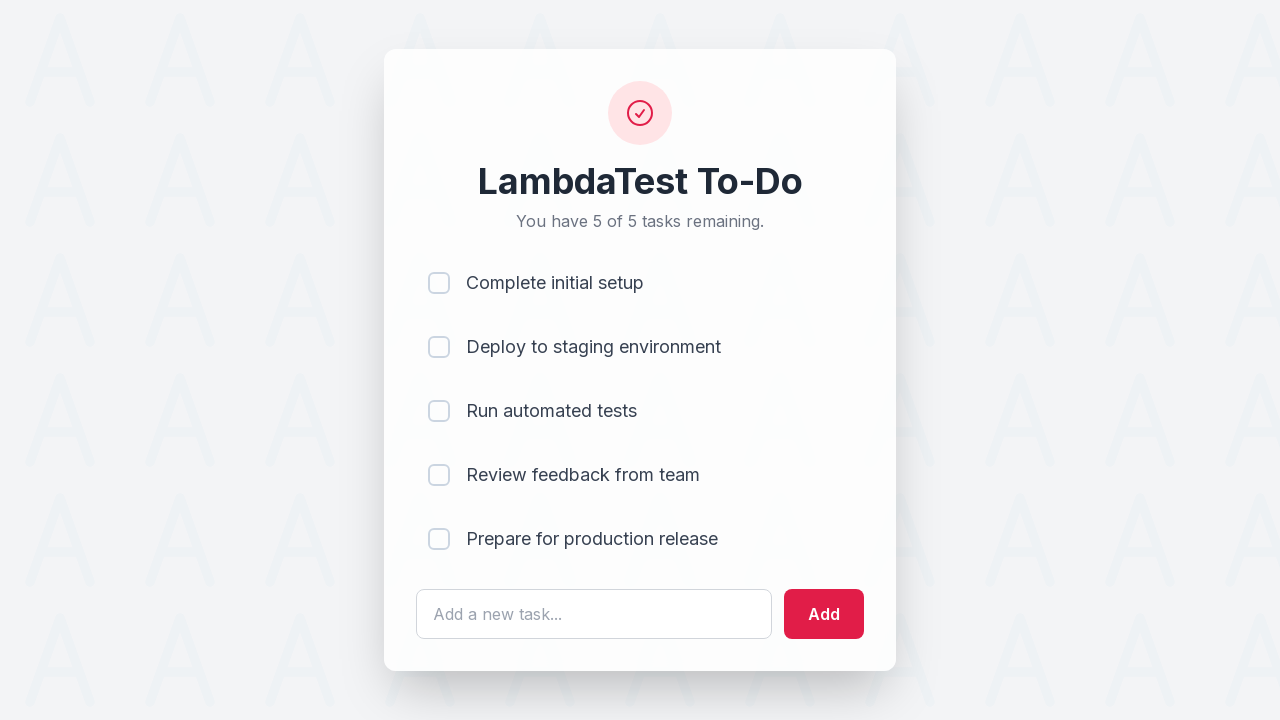

Clicked first item checkbox at (439, 283) on input[name='li1']
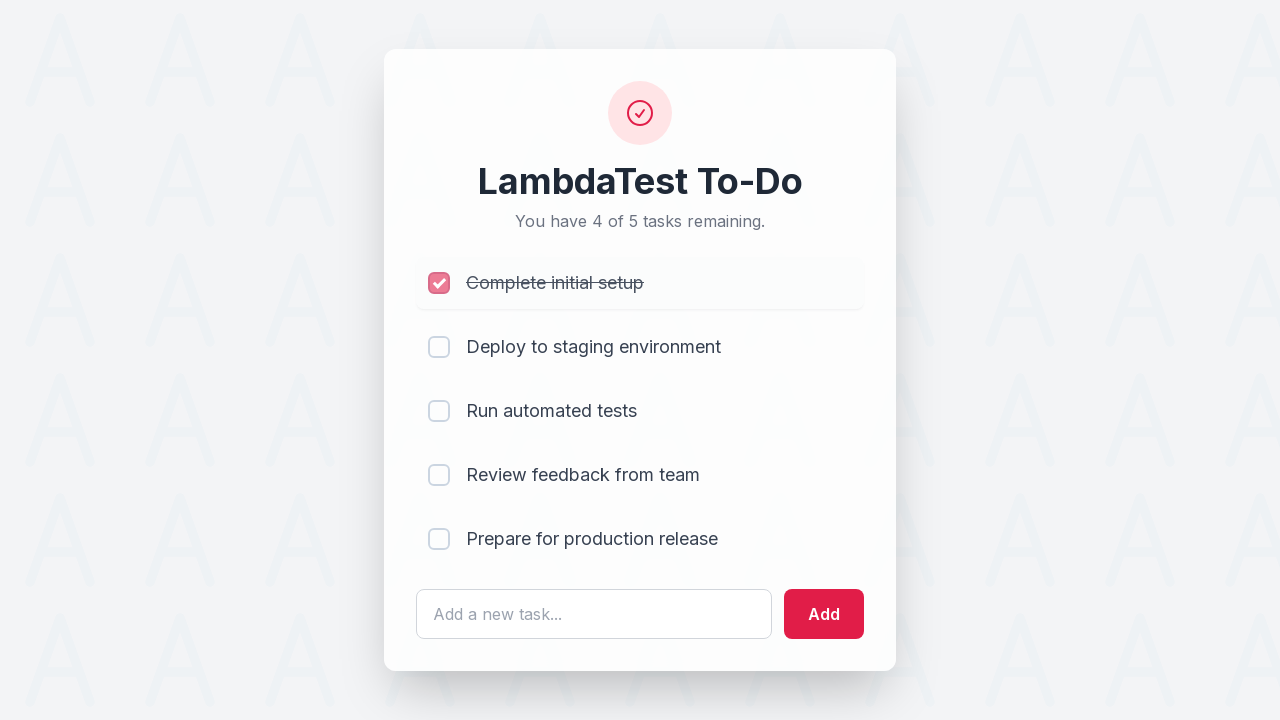

Clicked second item checkbox at (439, 347) on input[name='li2']
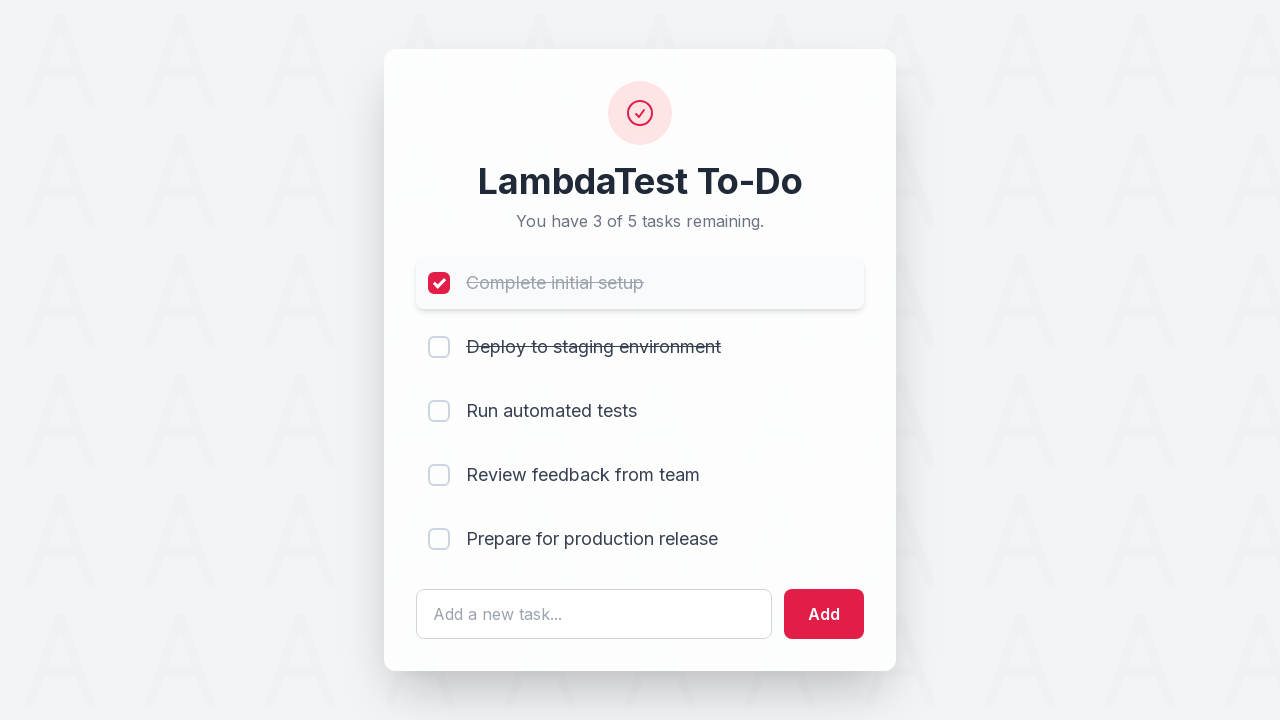

Cleared the todo text input field on #sampletodotext
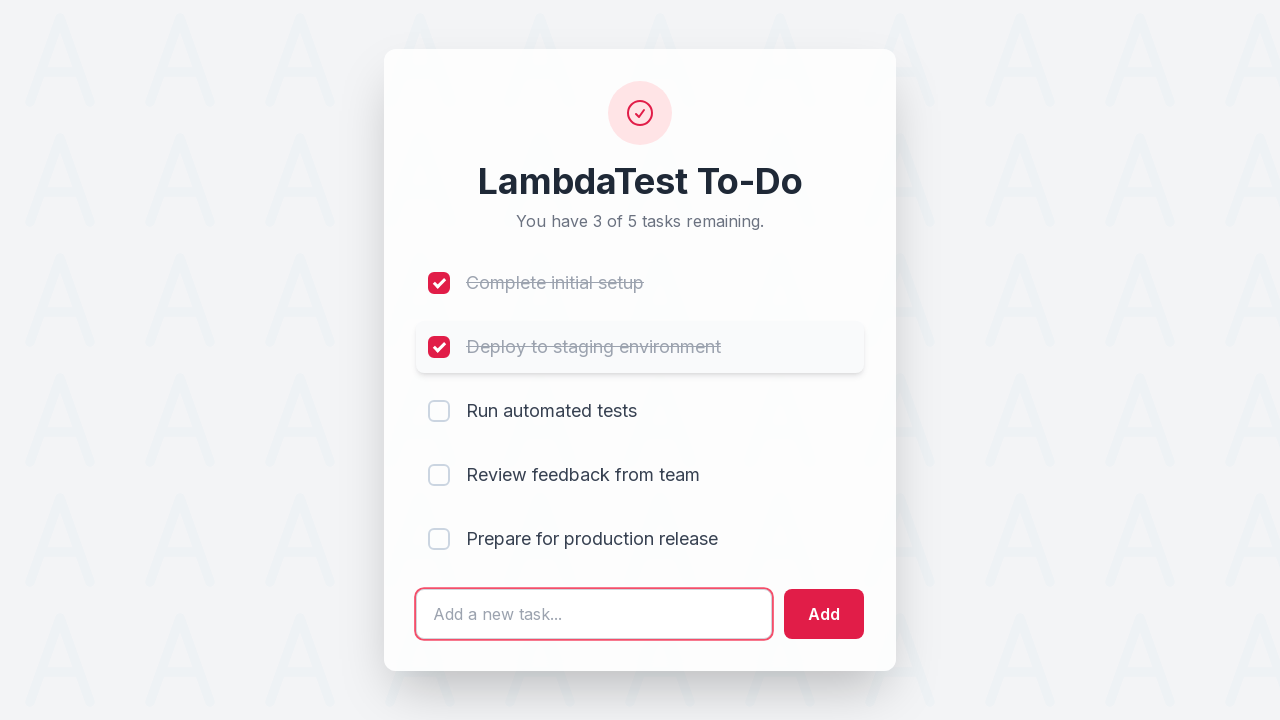

Filled todo text input with 'Yey, Let's add it to list' on #sampletodotext
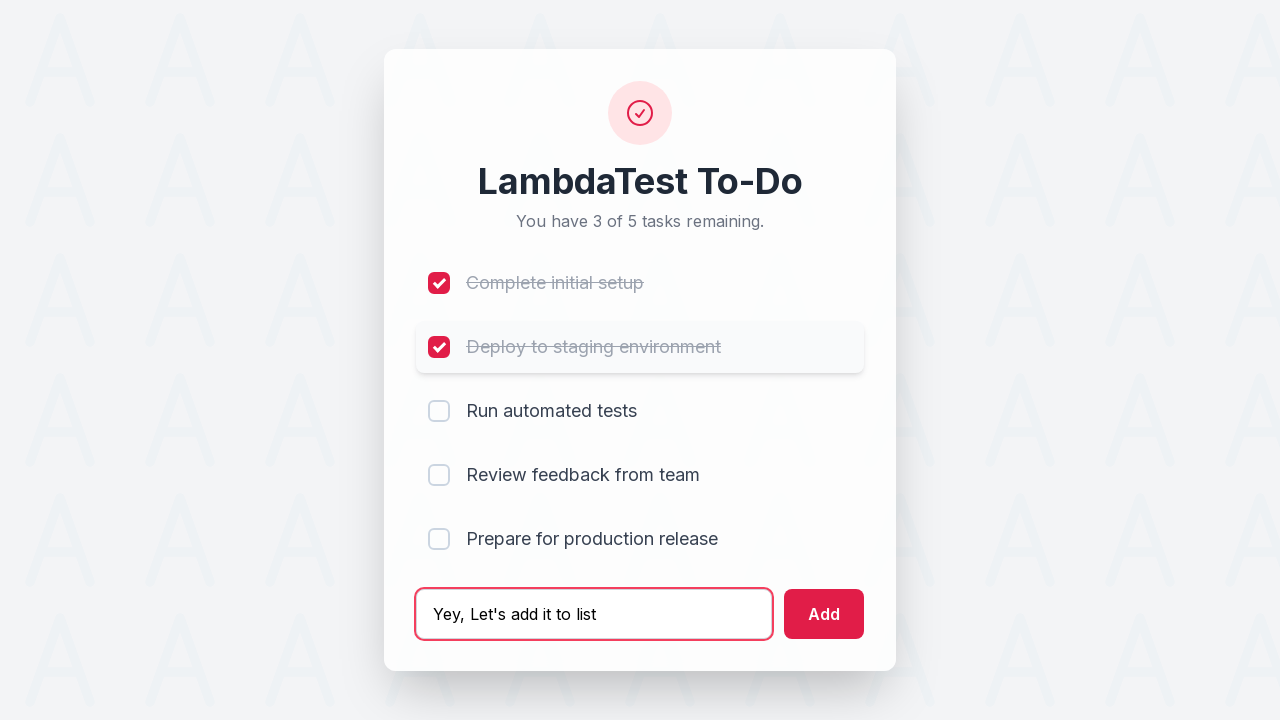

Clicked the Add button at (824, 614) on #addbutton
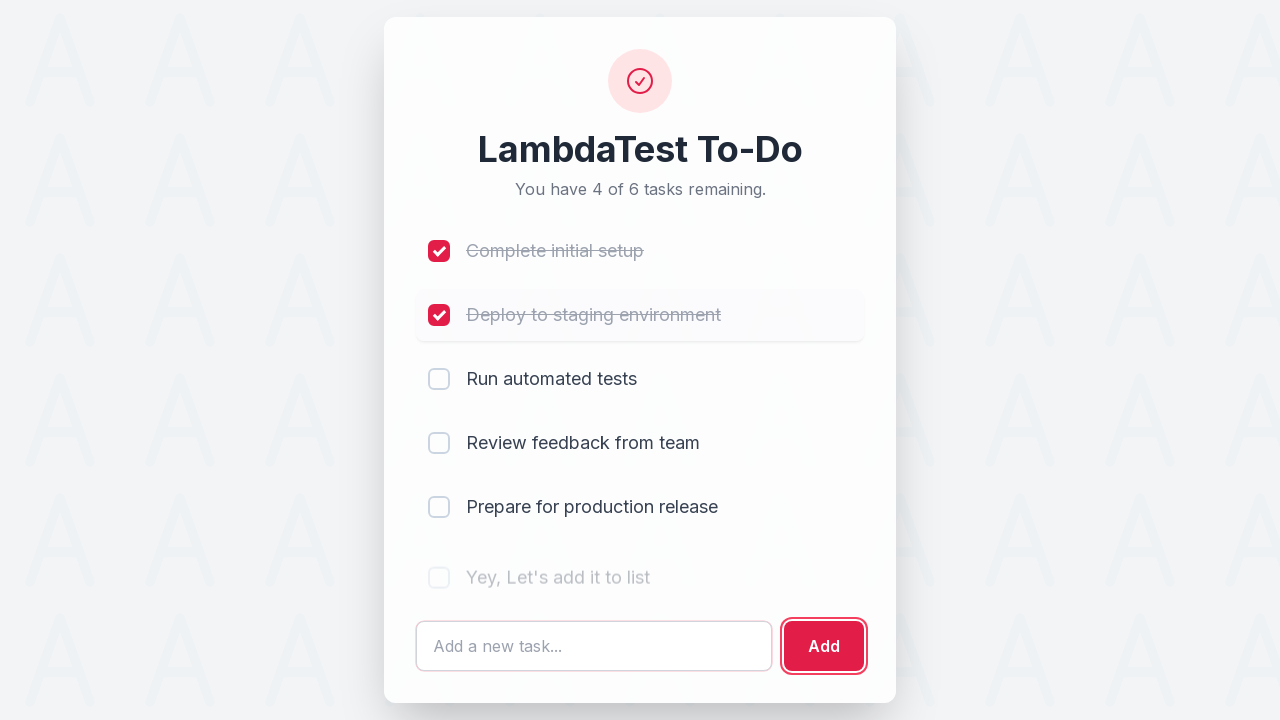

New todo item appeared in the list
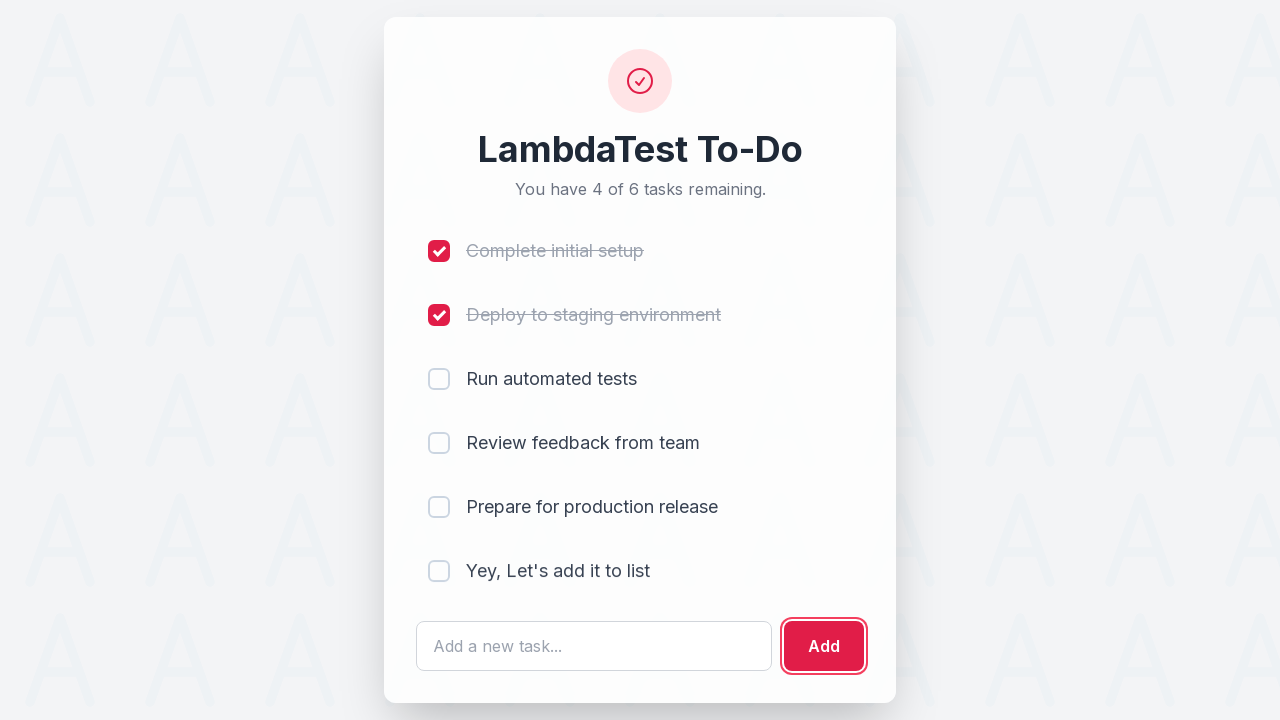

Located the new todo item element
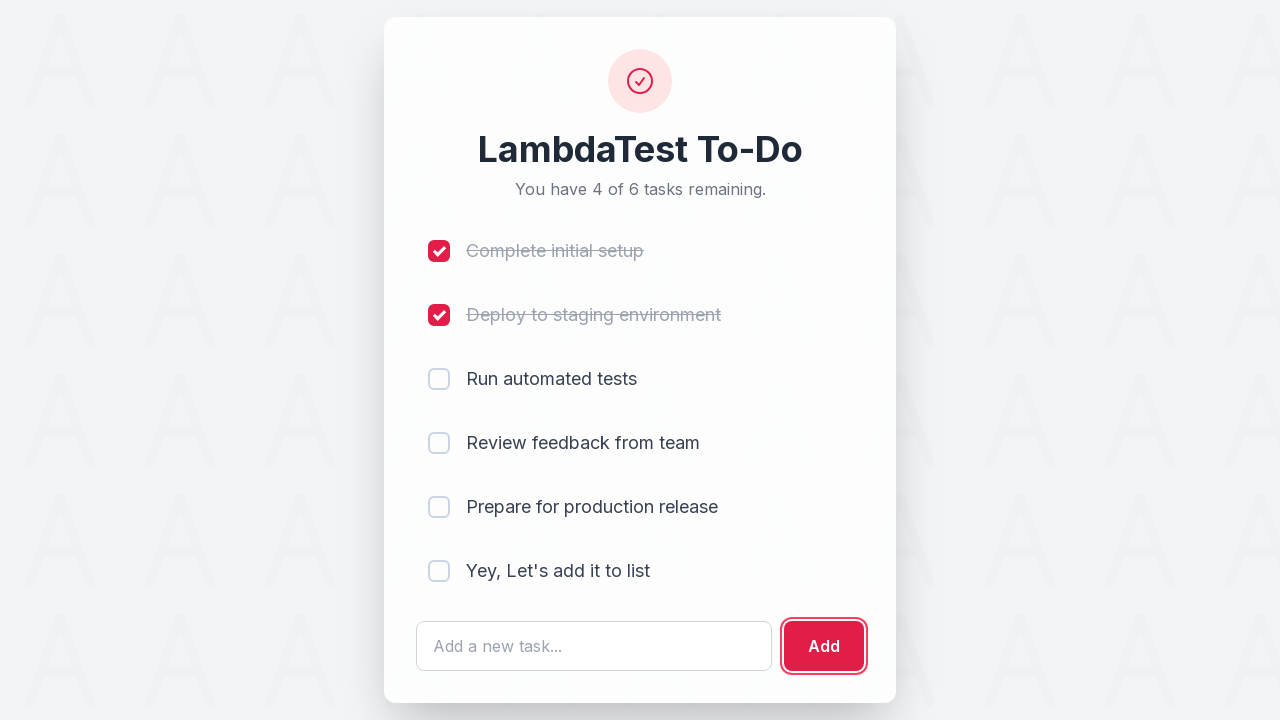

Verified the new todo item text matches expected value
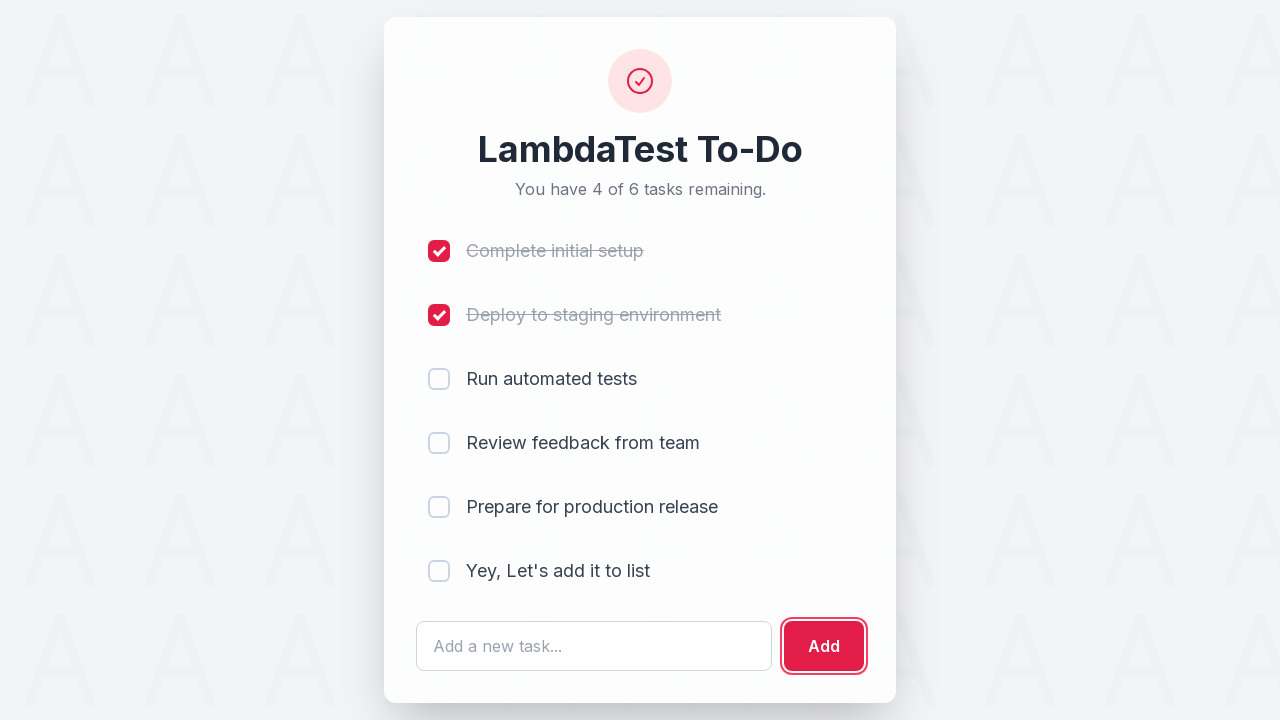

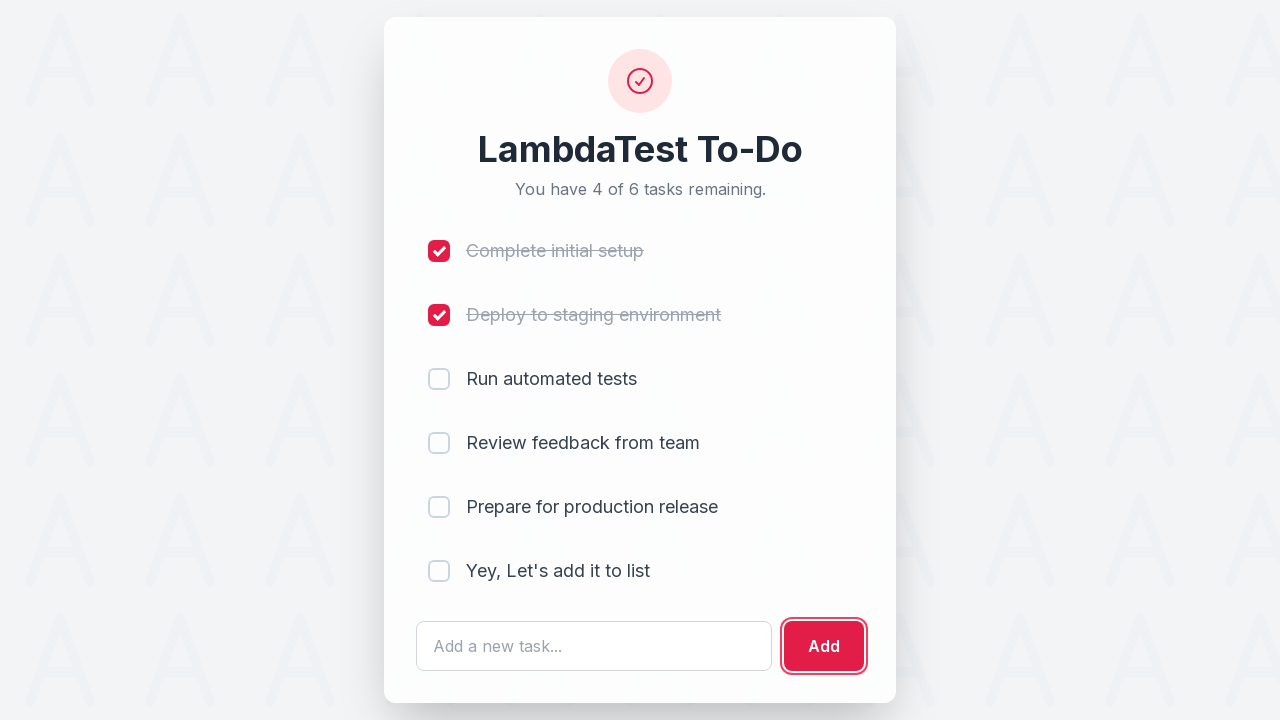